Tests checkbox functionality by switching to iframe, clicking a checkbox twice to check and uncheck it

Starting URL: https://www.w3schools.com/tags/tryit.asp?filename=tryhtml5_input_type_checkbox

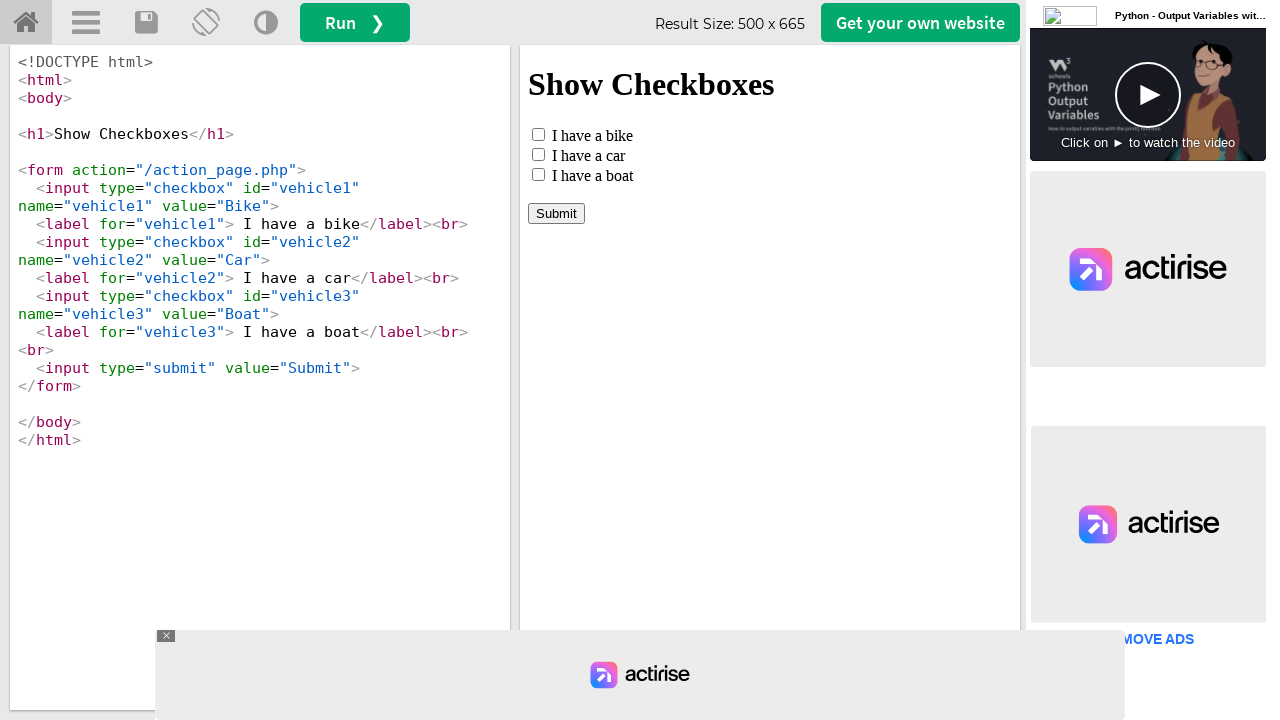

Switched to iframeResult iframe
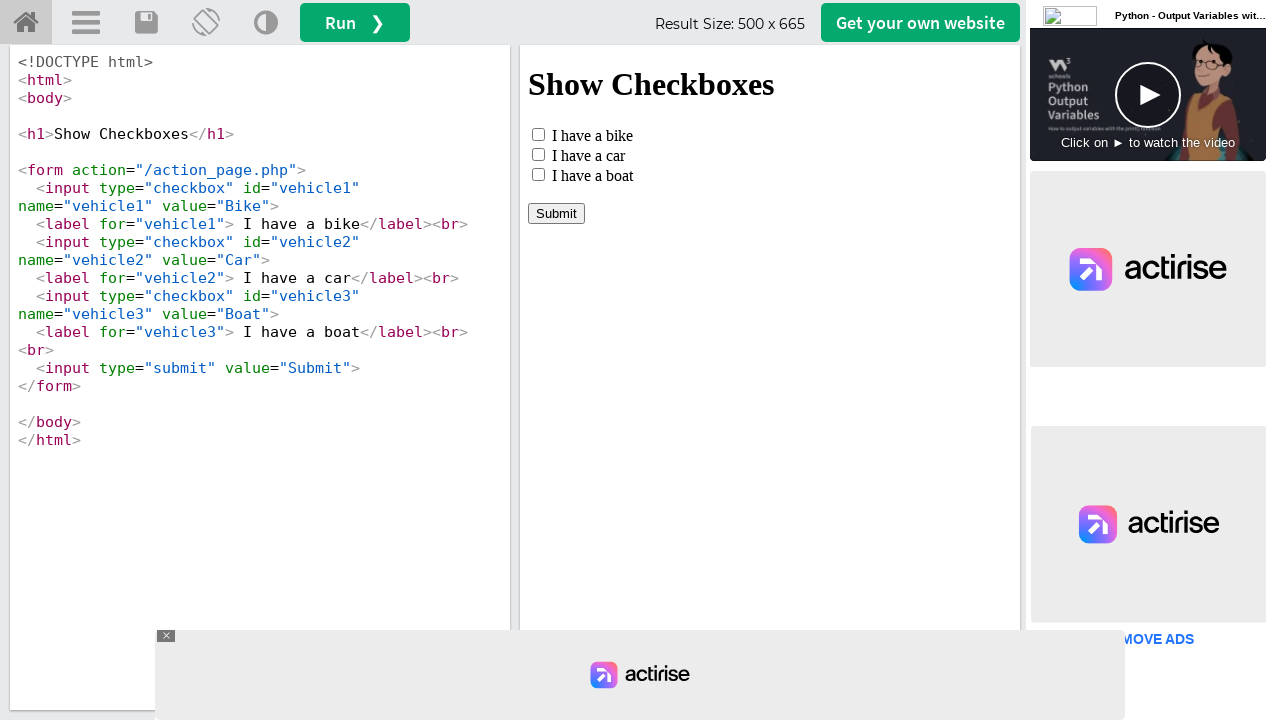

Clicked checkbox 'vehicle1' to check it at (538, 134) on input[name='vehicle1']
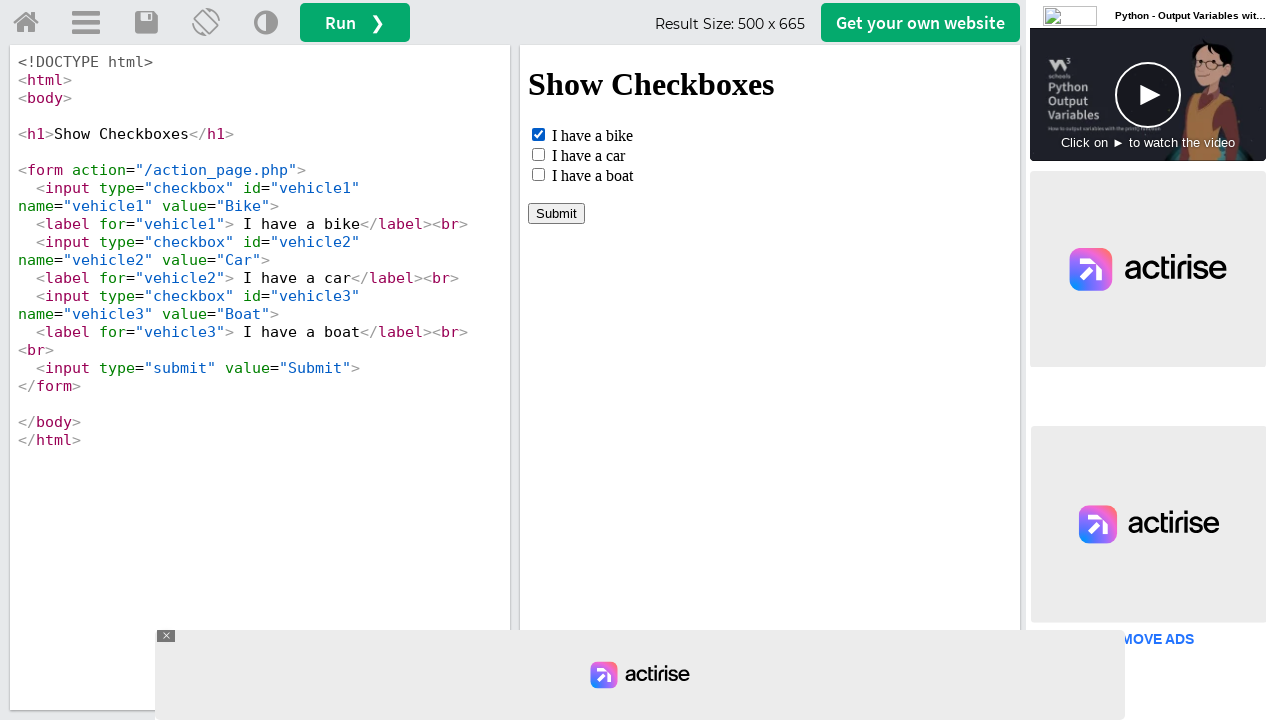

Clicked checkbox 'vehicle1' again to uncheck it at (538, 134) on input[name='vehicle1']
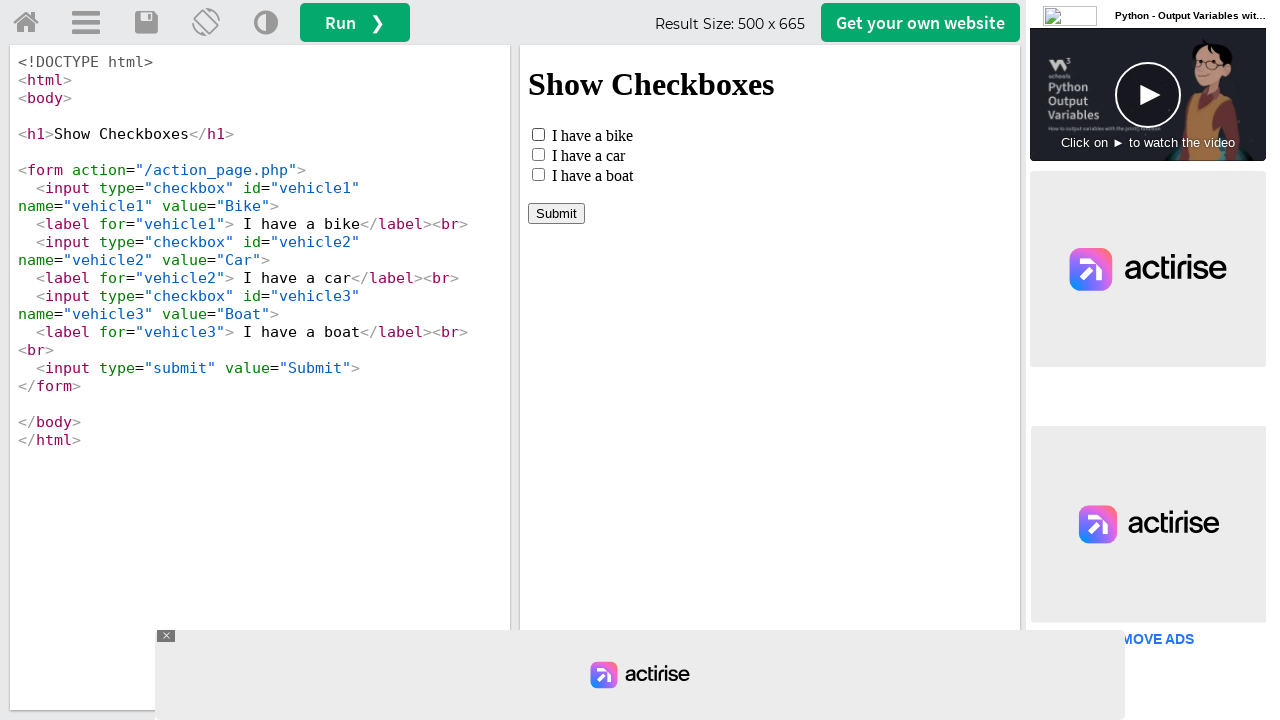

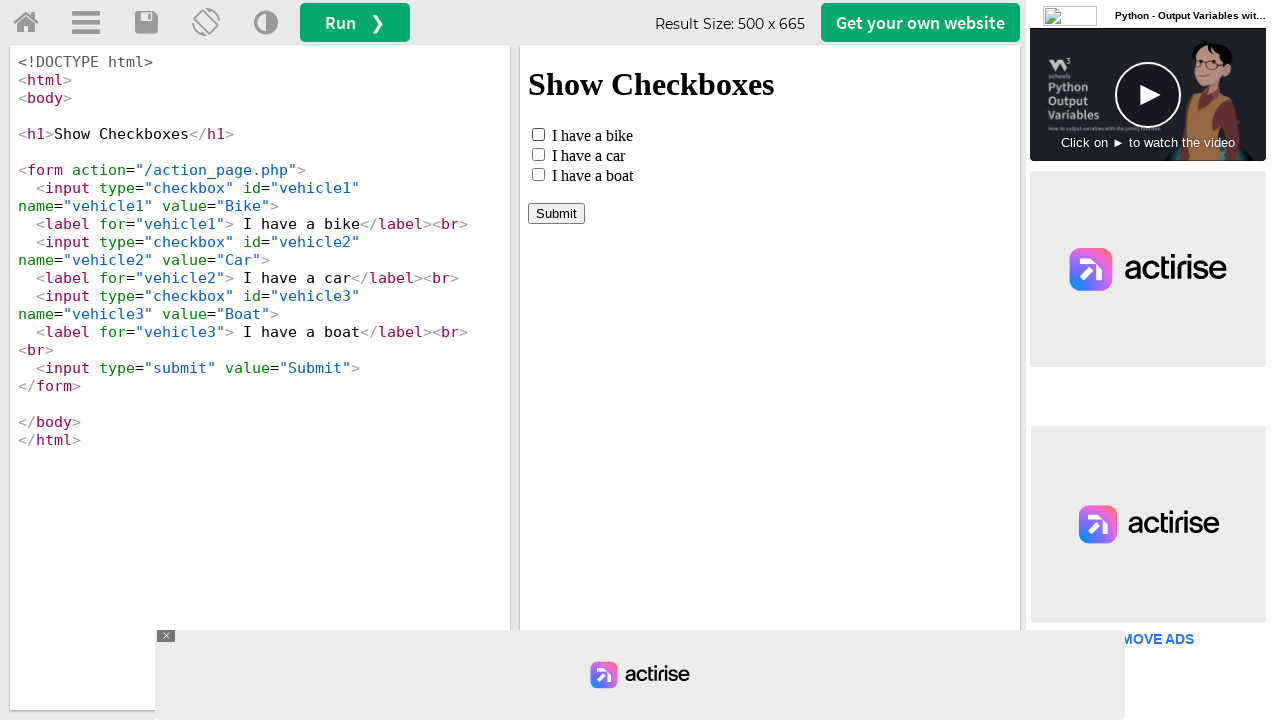